Tests registration form with mismatched password confirmation to verify password confirmation error

Starting URL: https://alada.vn/tai-khoan/dang-ky.html

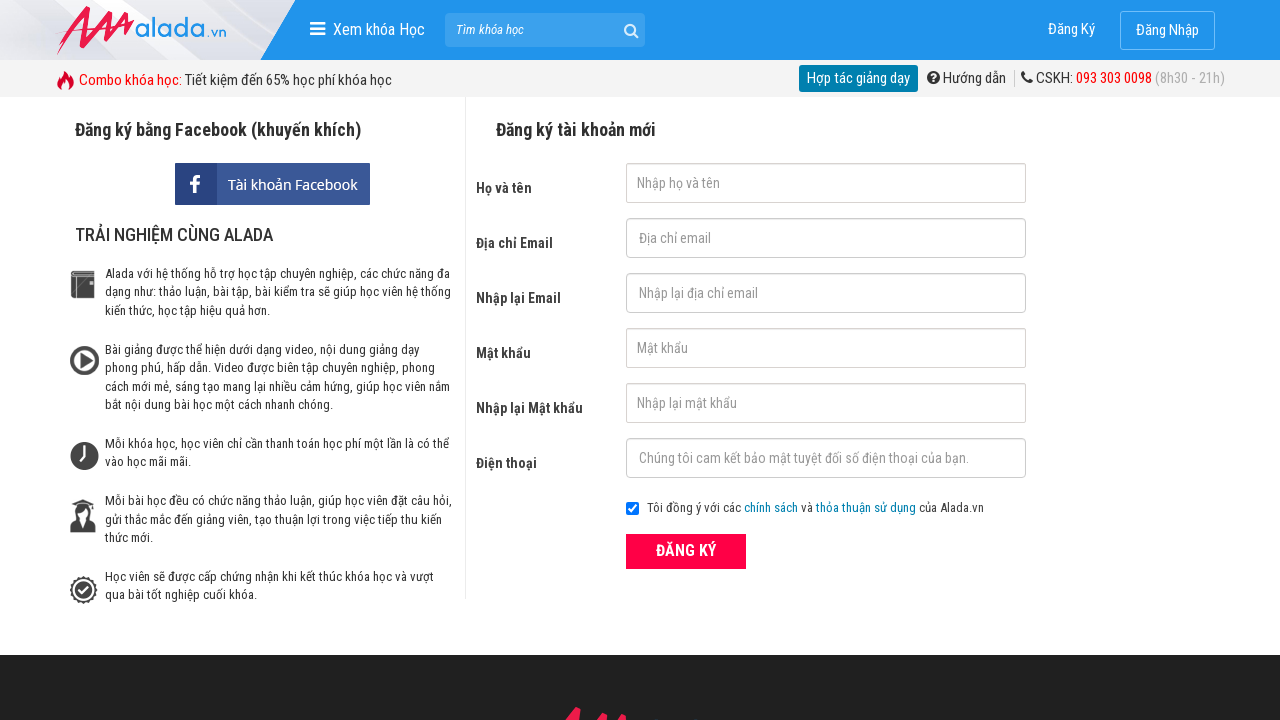

Filled firstname field with 'John Wick' on #txtFirstname
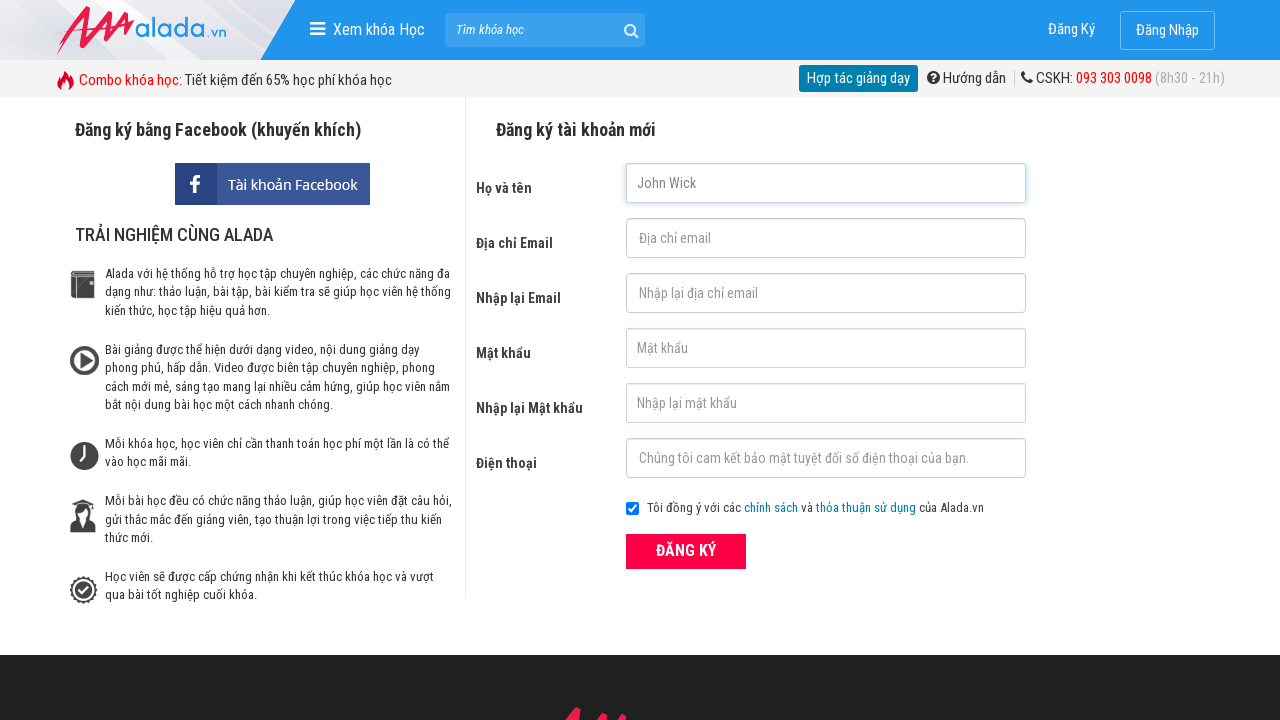

Filled email field with 'johnwick@gmail.net' on #txtEmail
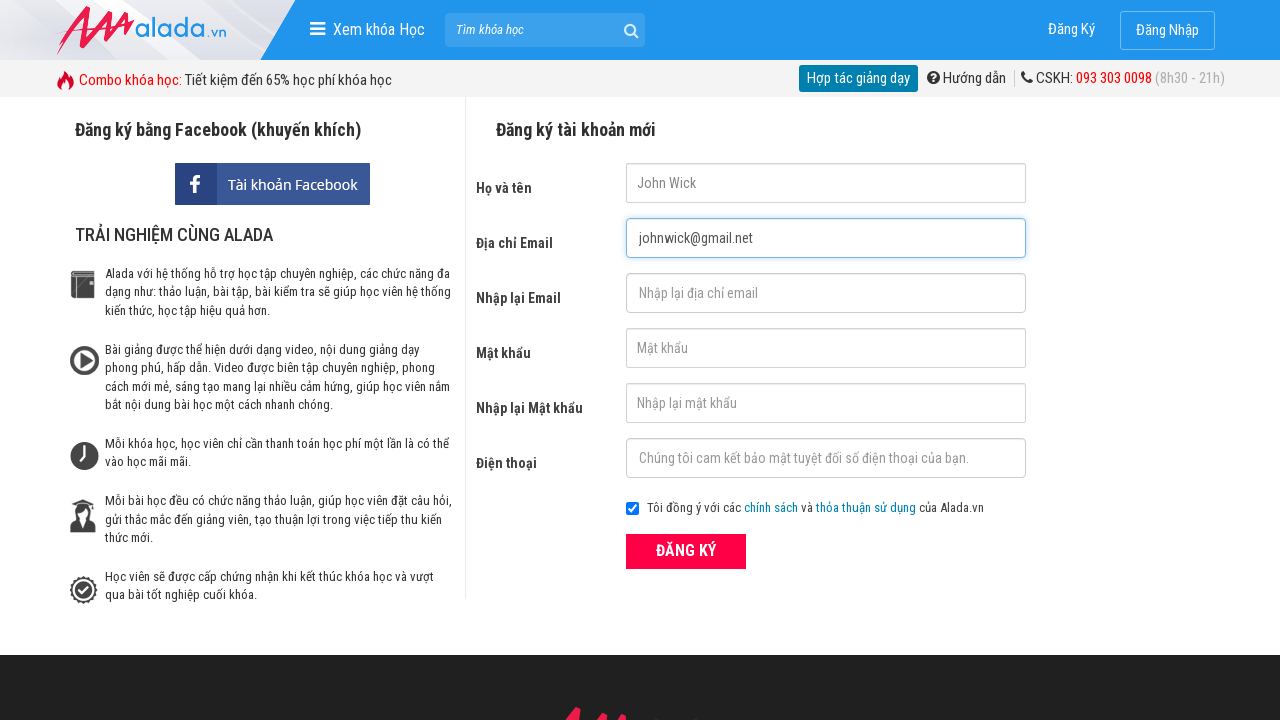

Filled confirm email field with 'johnwick@gmail.net' on #txtCEmail
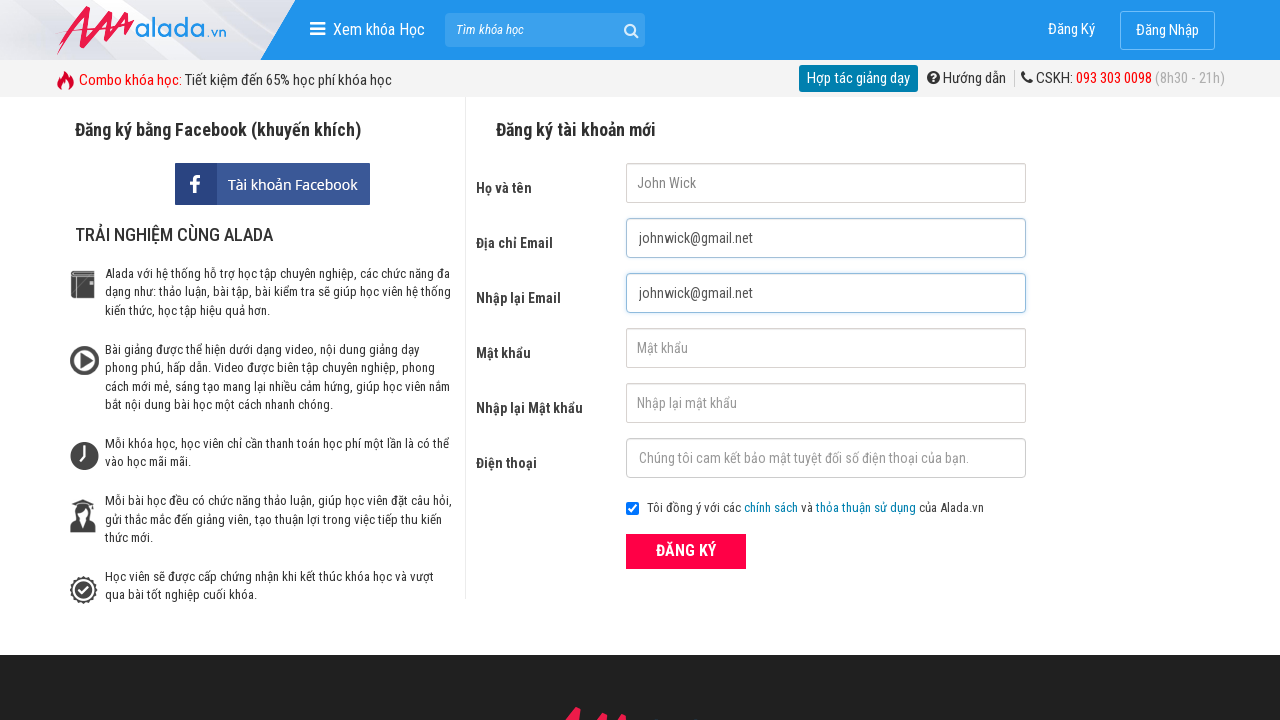

Filled password field with '123456789' on #txtPassword
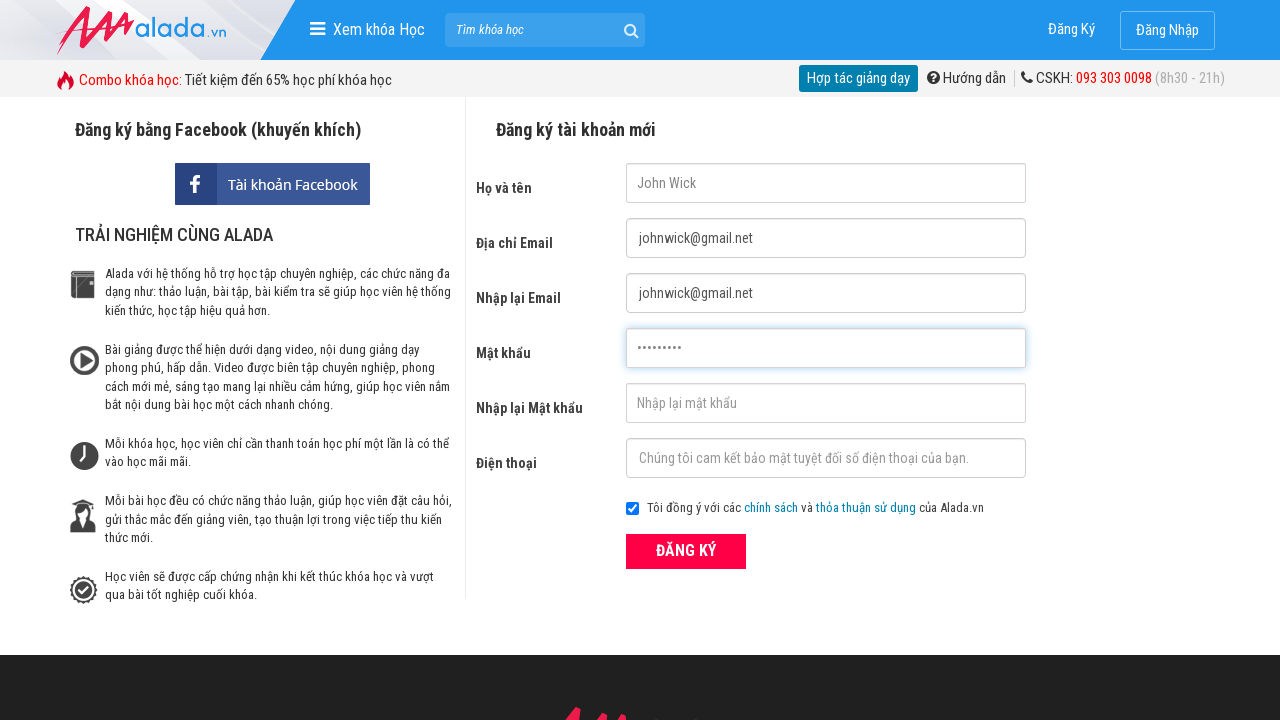

Filled confirm password field with mismatched password '12345678' on #txtCPassword
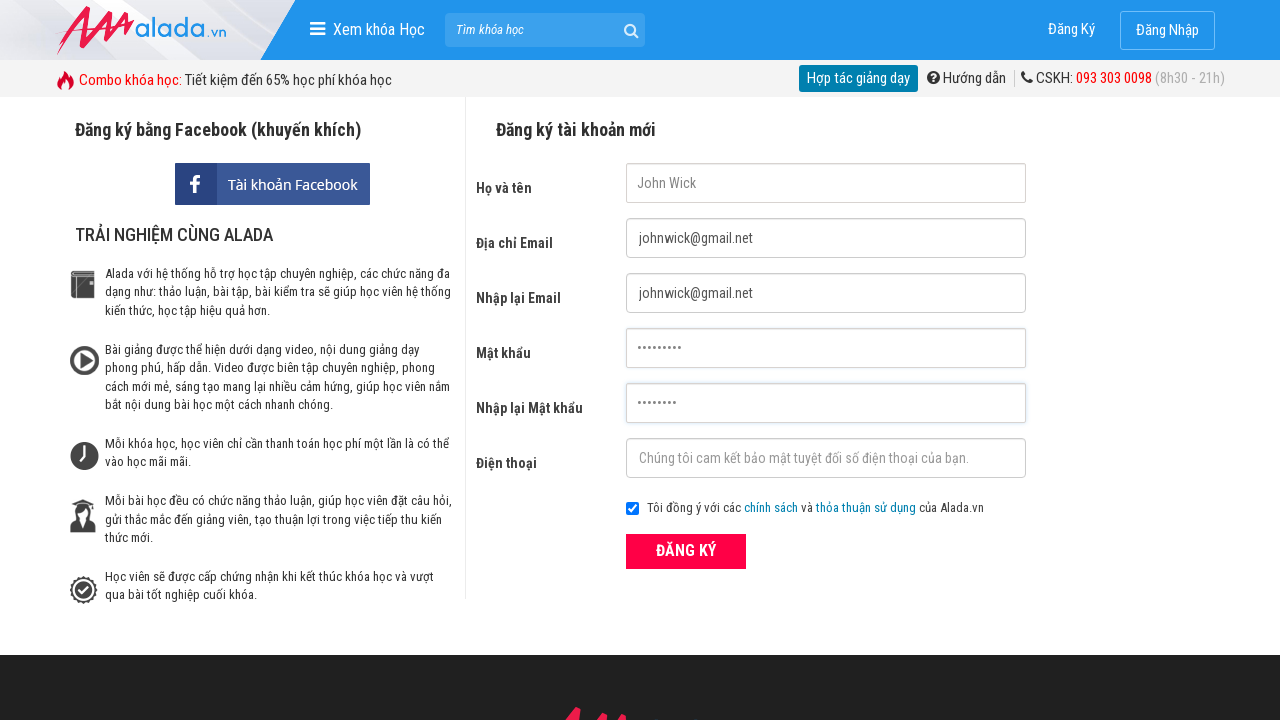

Filled phone field with '09812345678' on #txtPhone
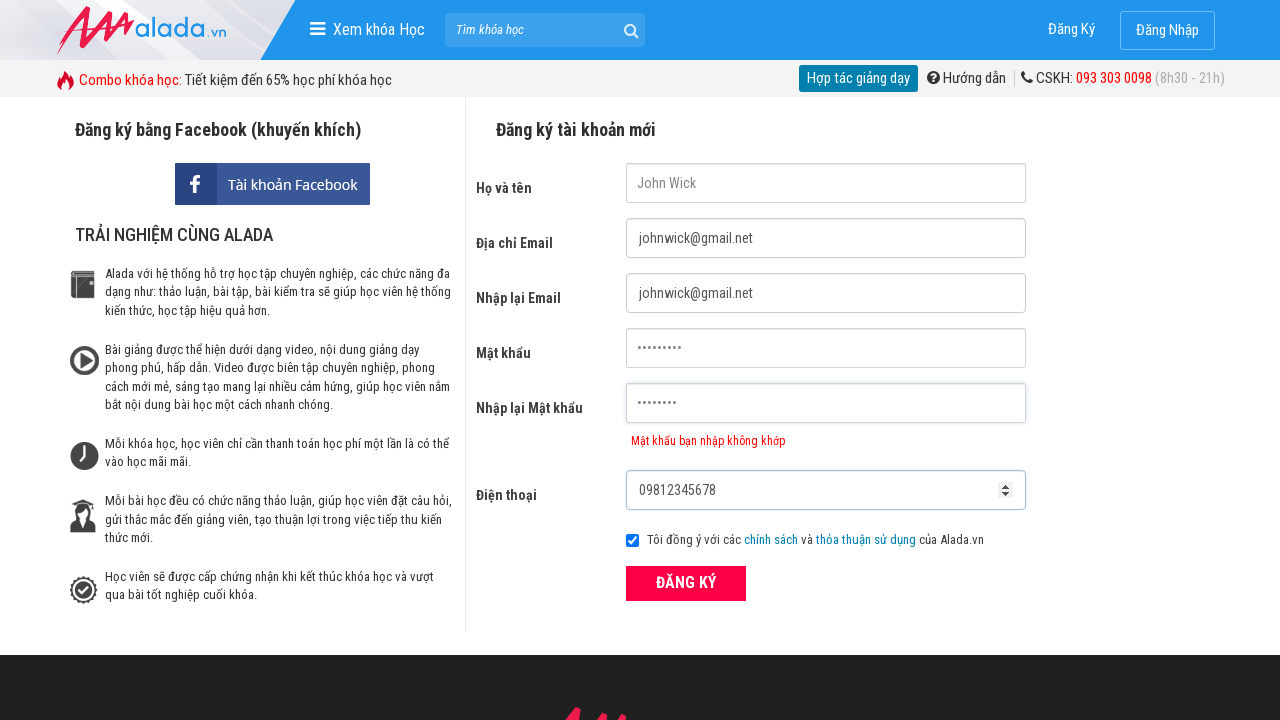

Clicked ĐĂNG KÝ (Register) button at (686, 583) on xpath=//button[@type='submit' and text()='ĐĂNG KÝ']
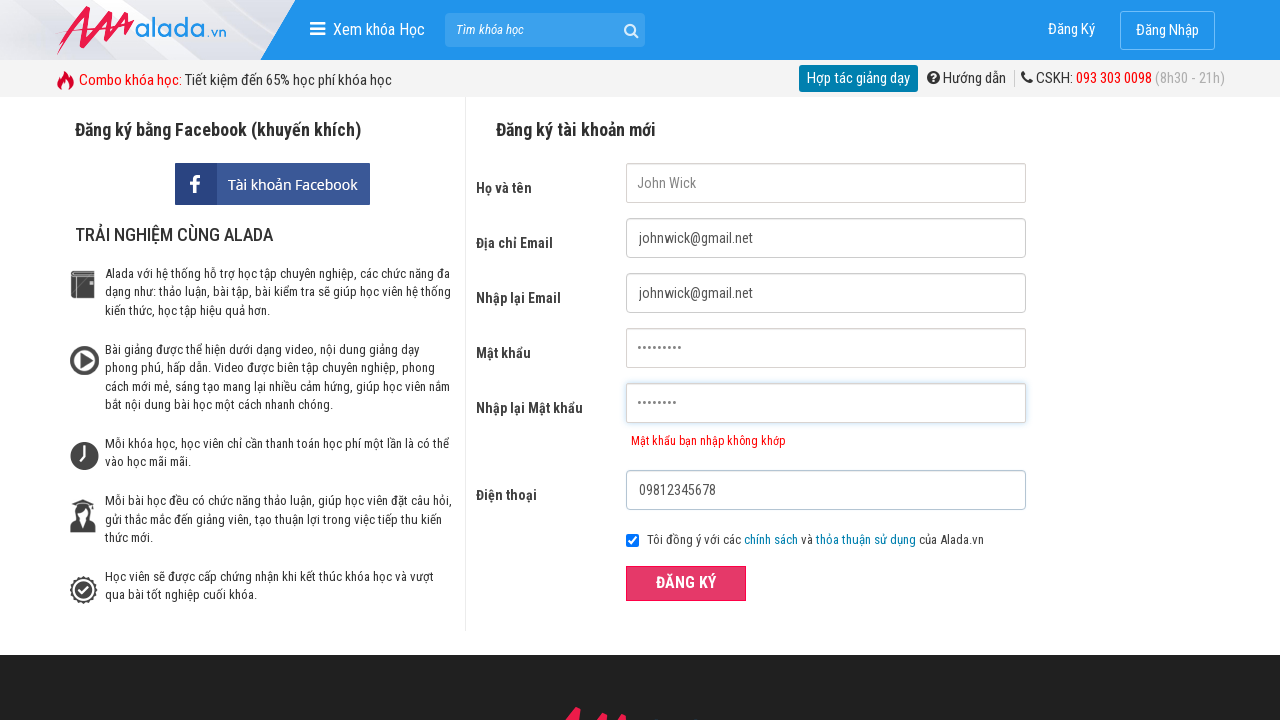

Password confirmation error message appeared
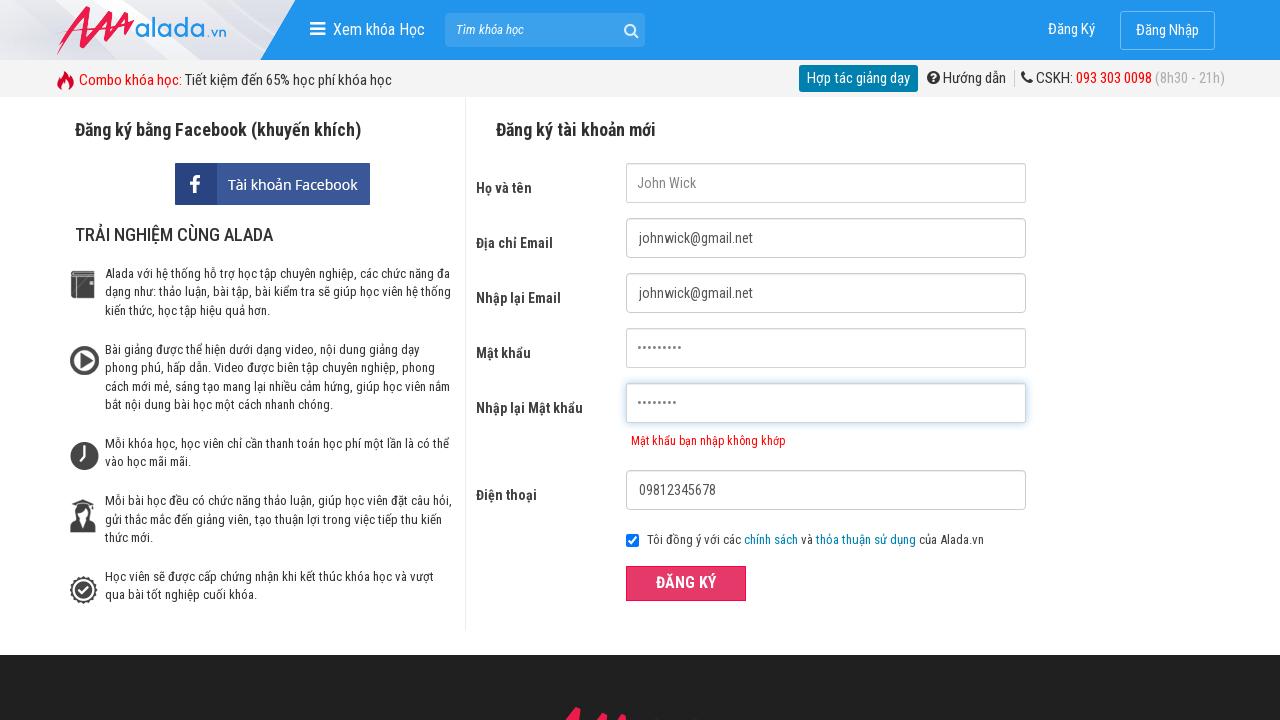

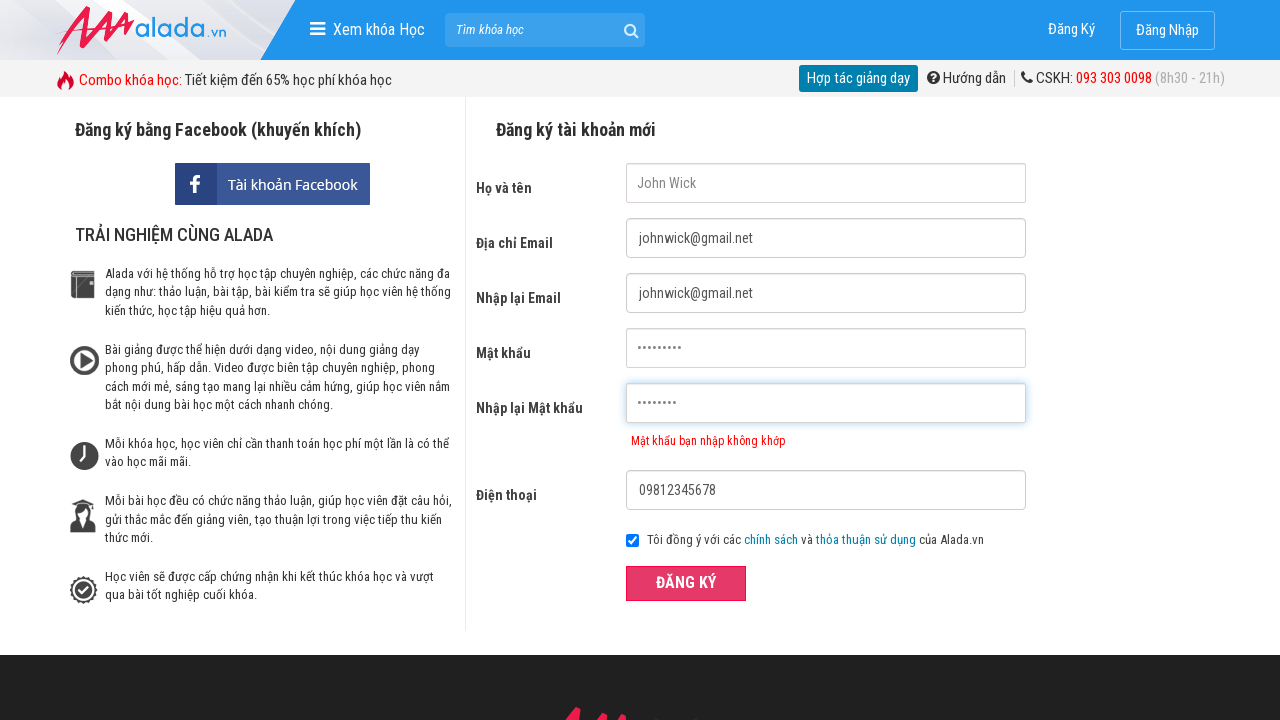